Tests file upload functionality by uploading a text file and verifying the upload success

Starting URL: https://the-internet.herokuapp.com/upload

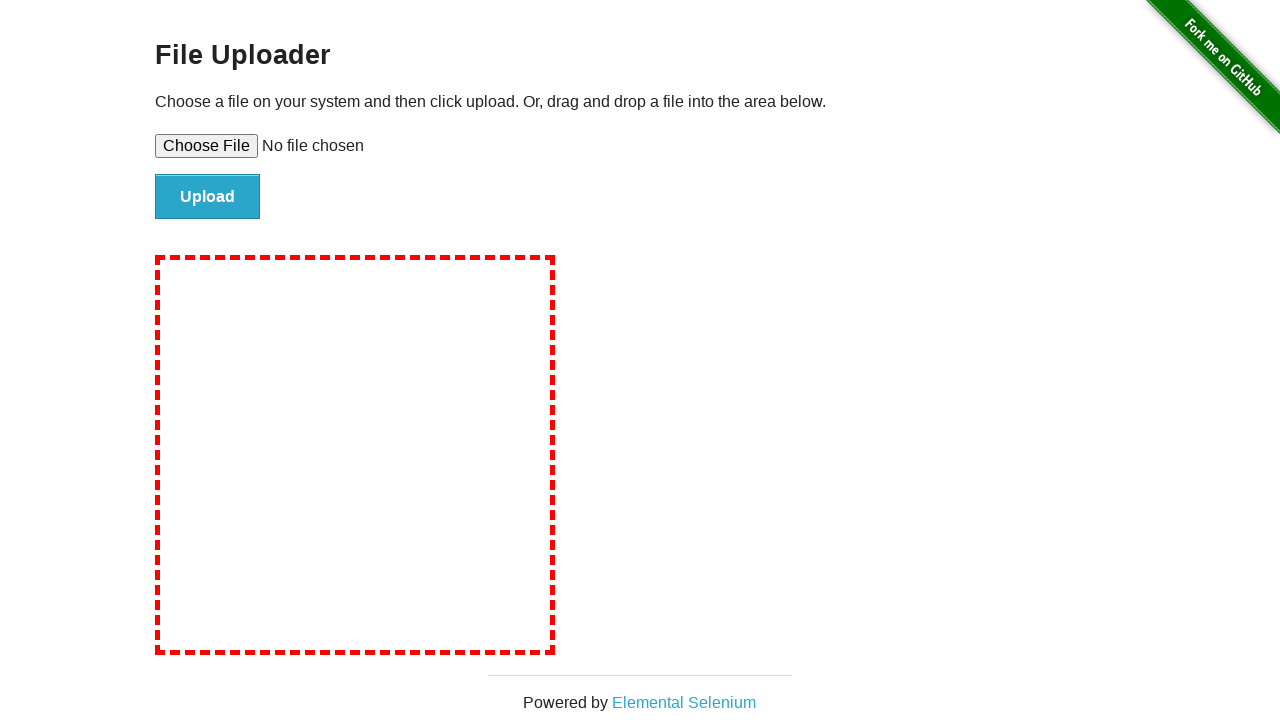

Set input file with testfile.txt containing test content
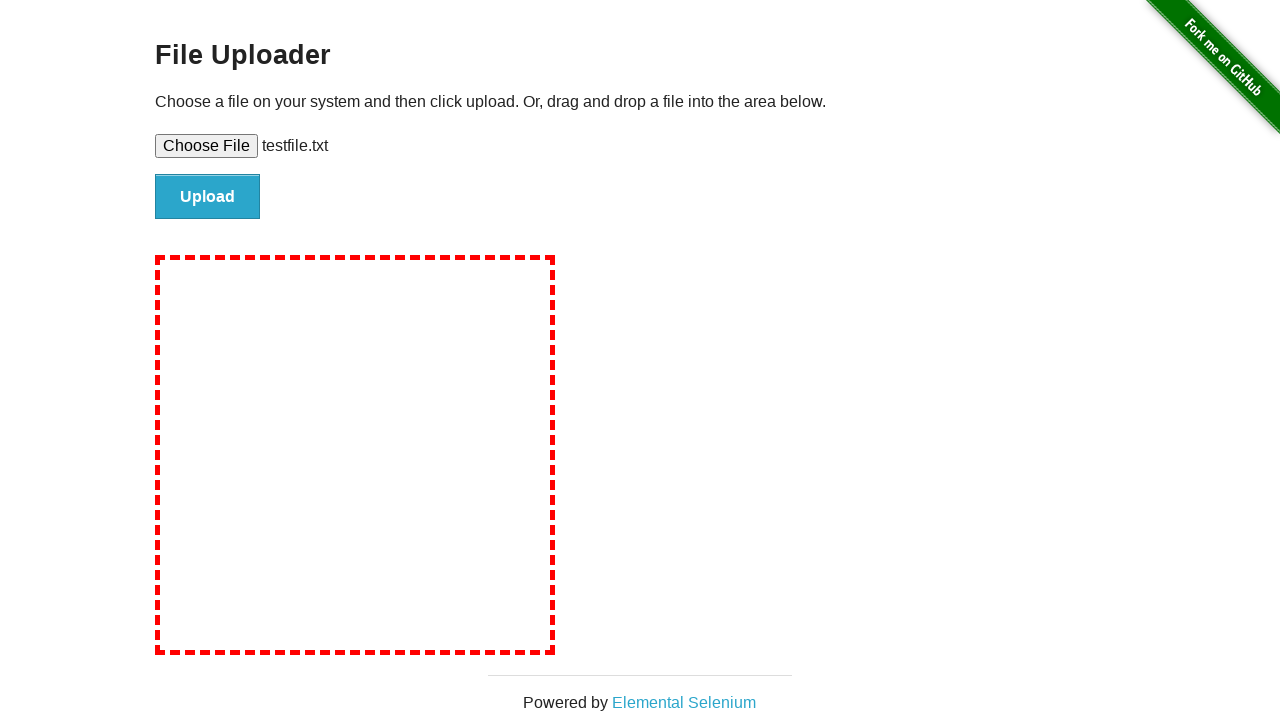

Clicked the upload submit button at (208, 197) on #file-submit
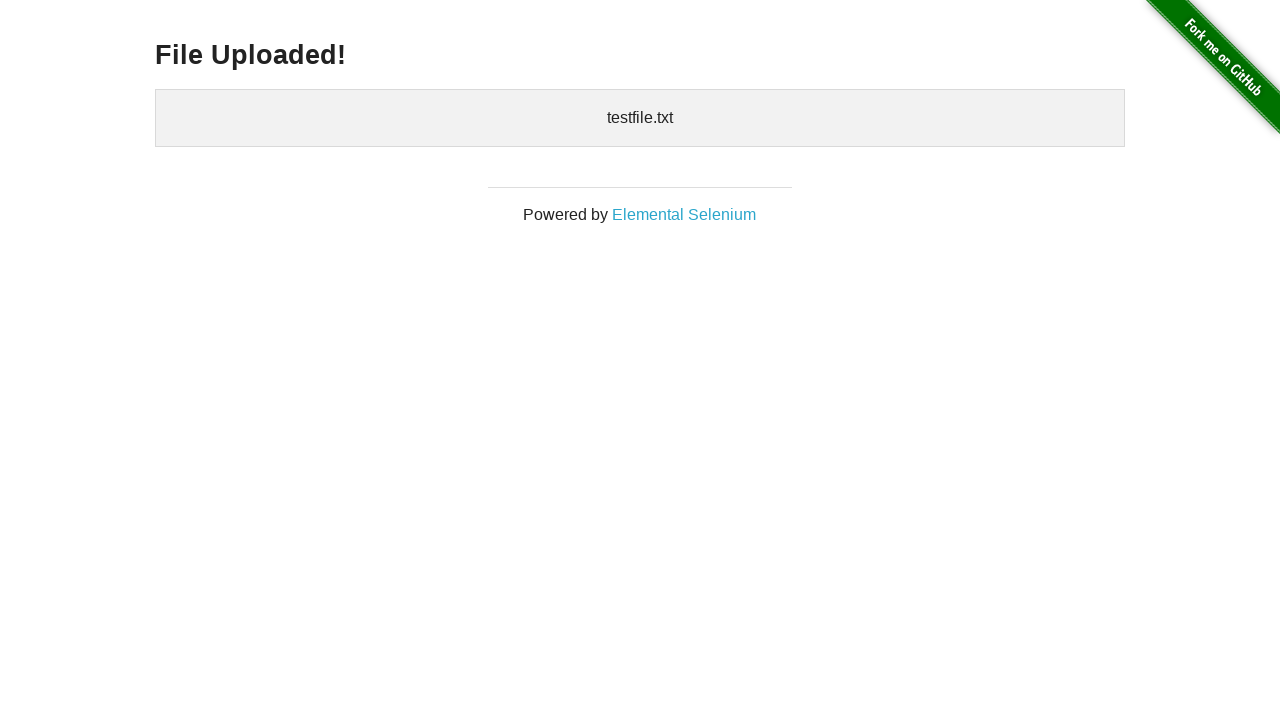

Upload success page loaded with uploaded files confirmation
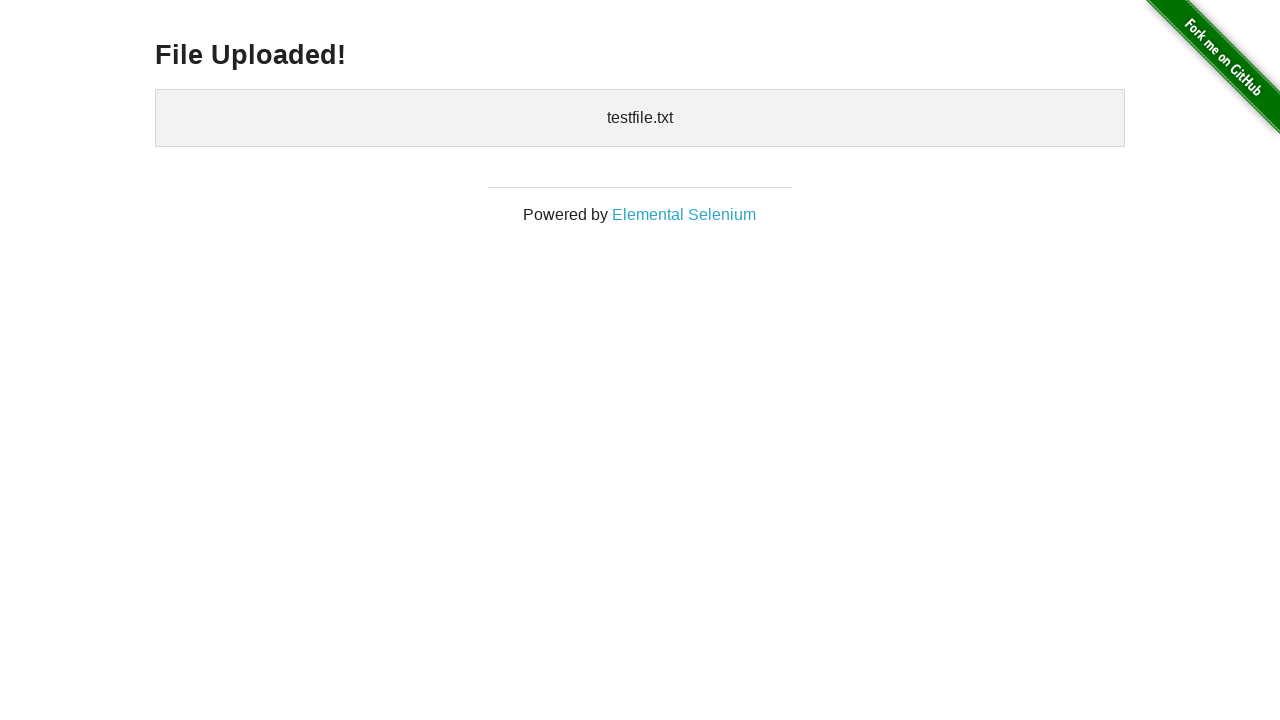

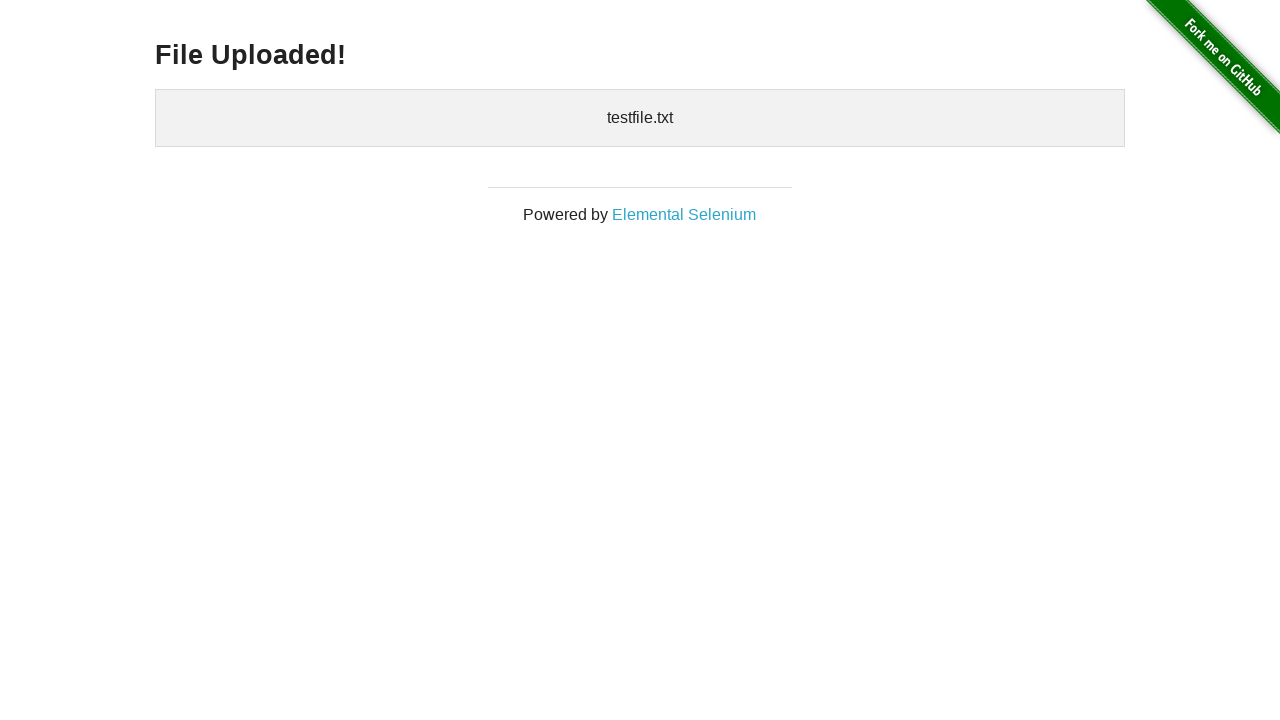